Solves a math captcha by extracting a value from an element attribute, calculating the result, and submitting the form with checkboxes

Starting URL: http://suninjuly.github.io/get_attribute.html

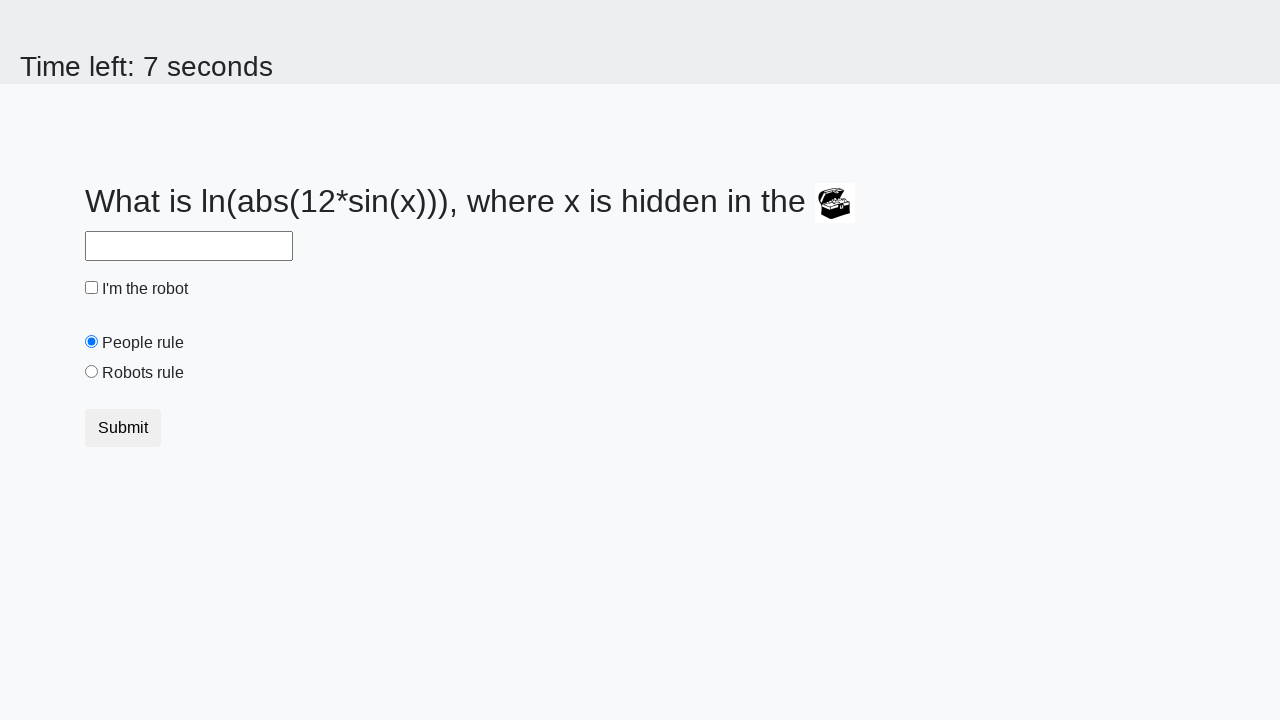

Extracted valuex attribute from treasure element
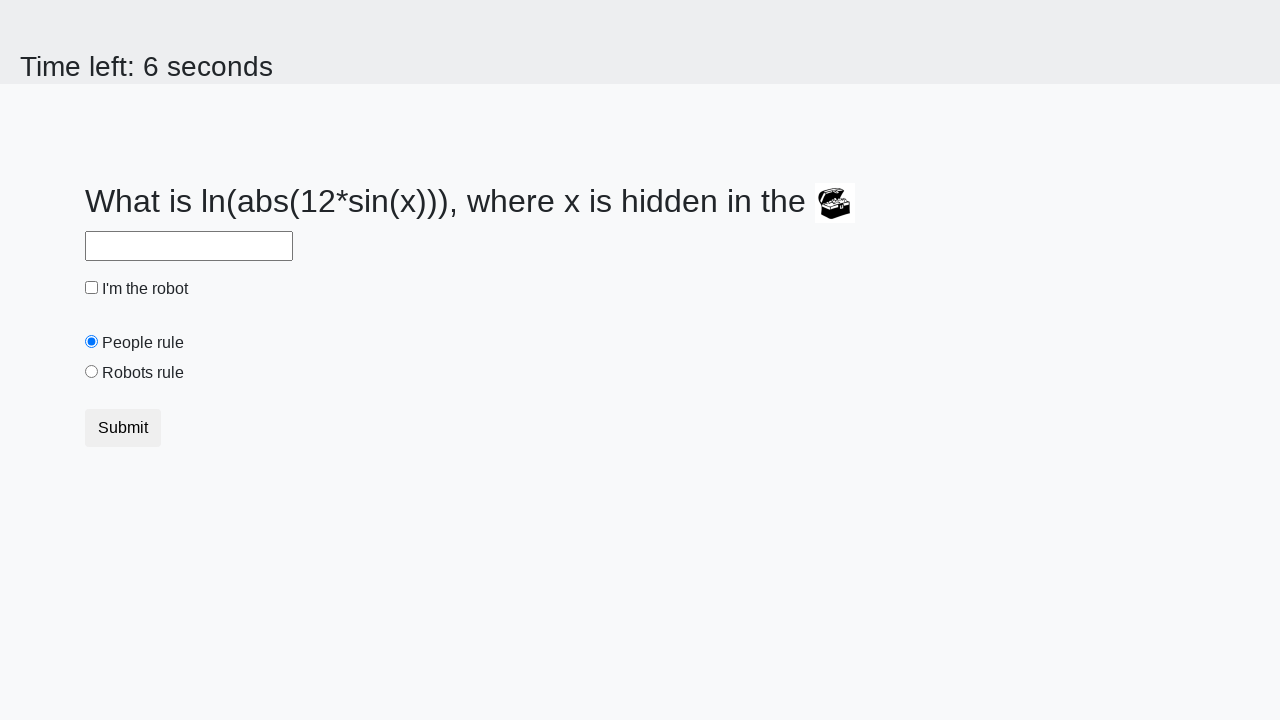

Calculated math captcha answer using formula log(abs(12*sin(x)))
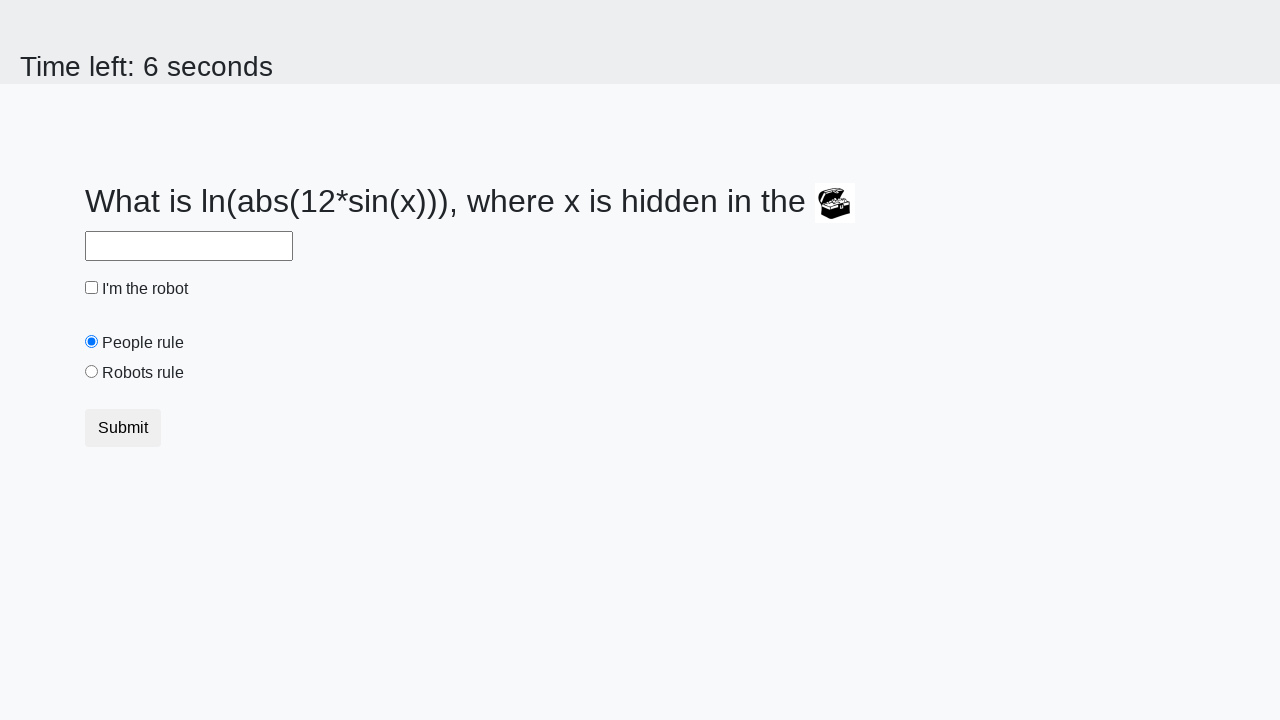

Filled answer field with calculated result on #answer
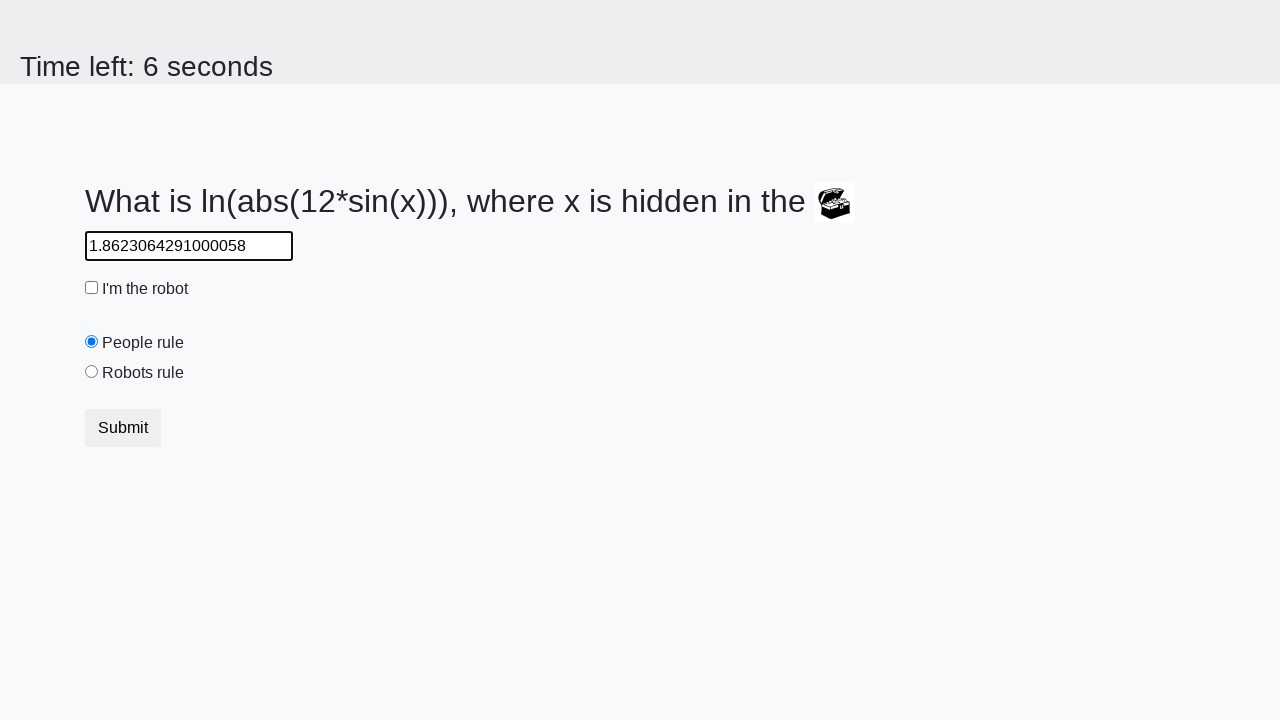

Clicked robot checkbox at (92, 288) on #robotCheckbox
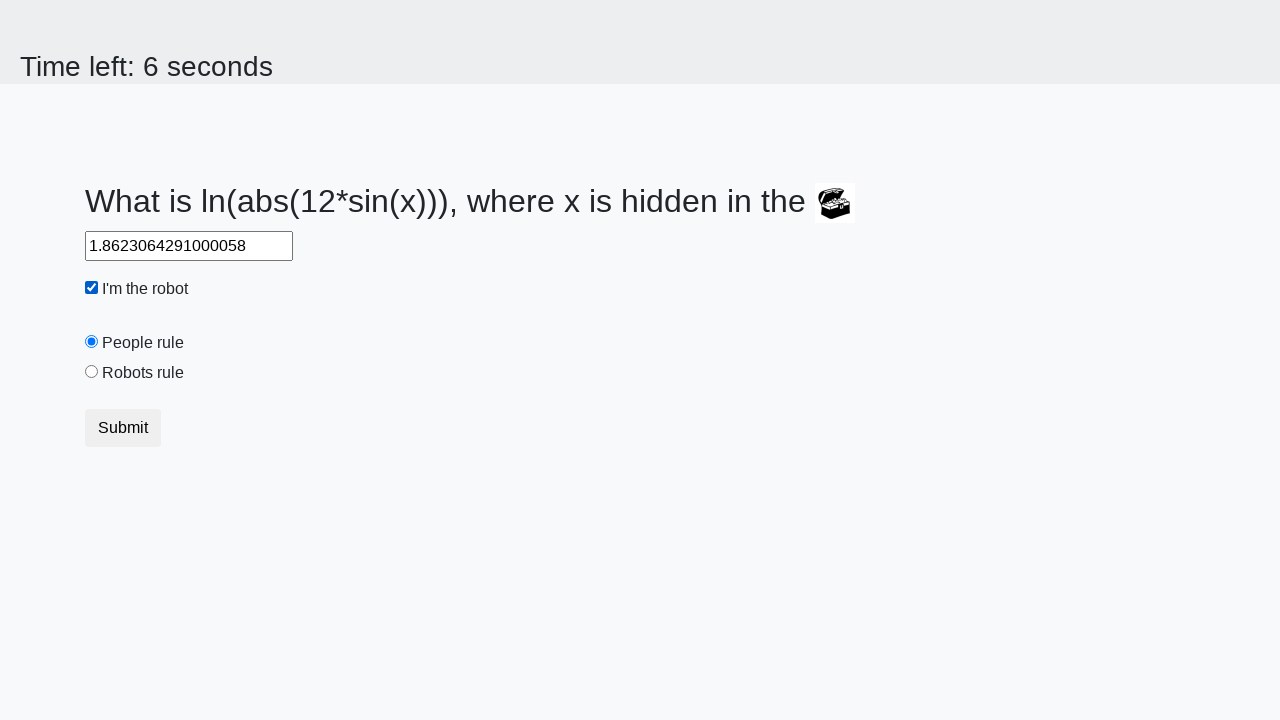

Clicked robots rule radio button at (92, 372) on #robotsRule
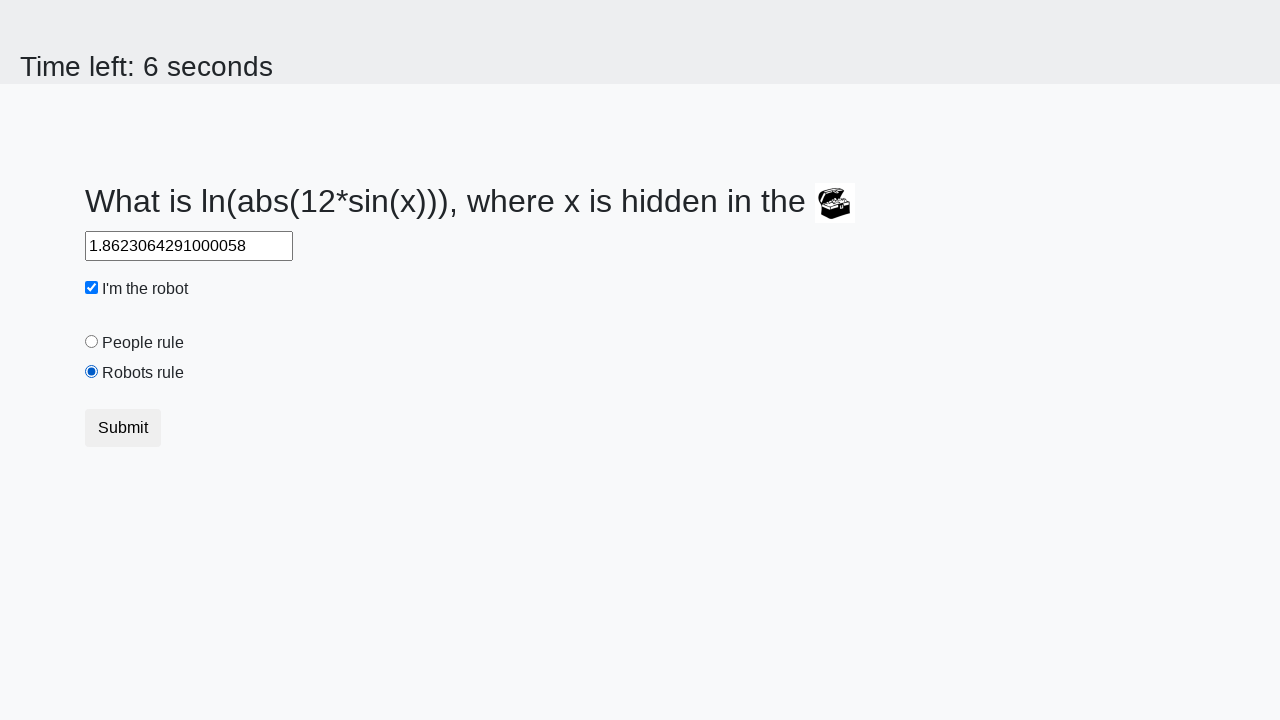

Clicked submit button to submit the form at (123, 428) on button
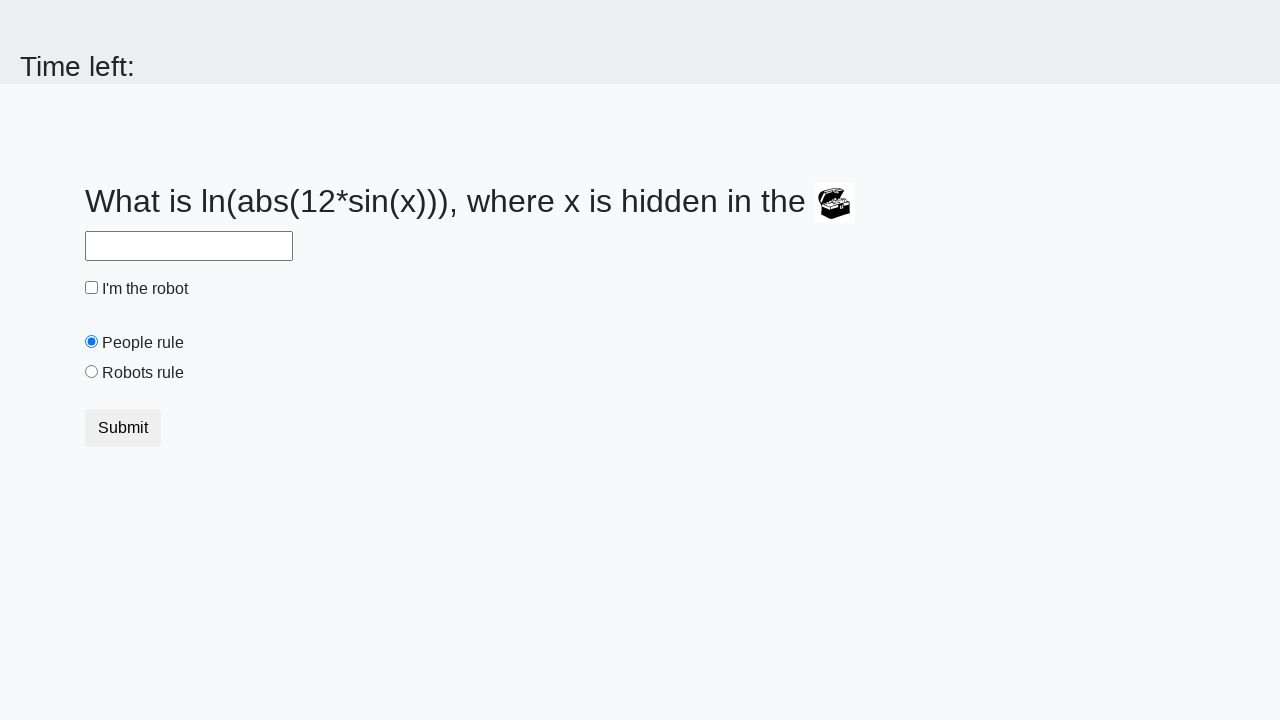

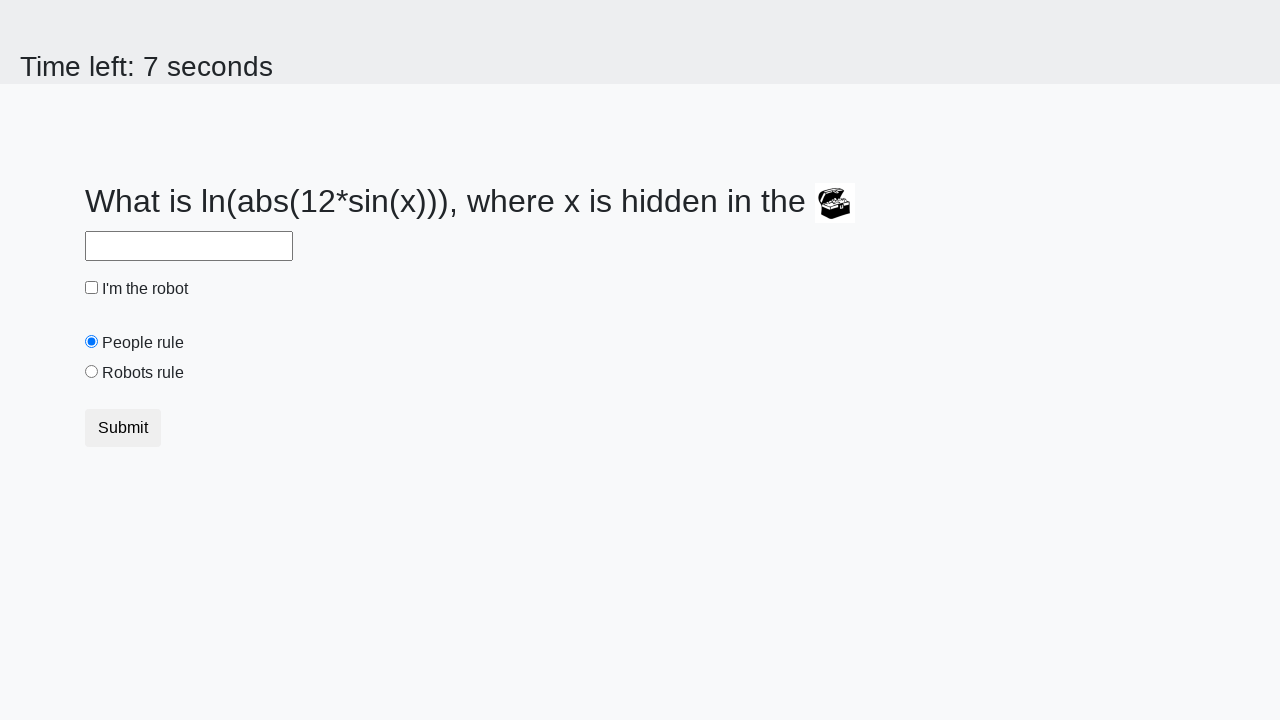